Tests keyboard actions by entering text in the first textarea, selecting all text with Ctrl+A, copying with Ctrl+C, tabbing to the second textarea, and pasting with Ctrl+V

Starting URL: https://text-compare.com/

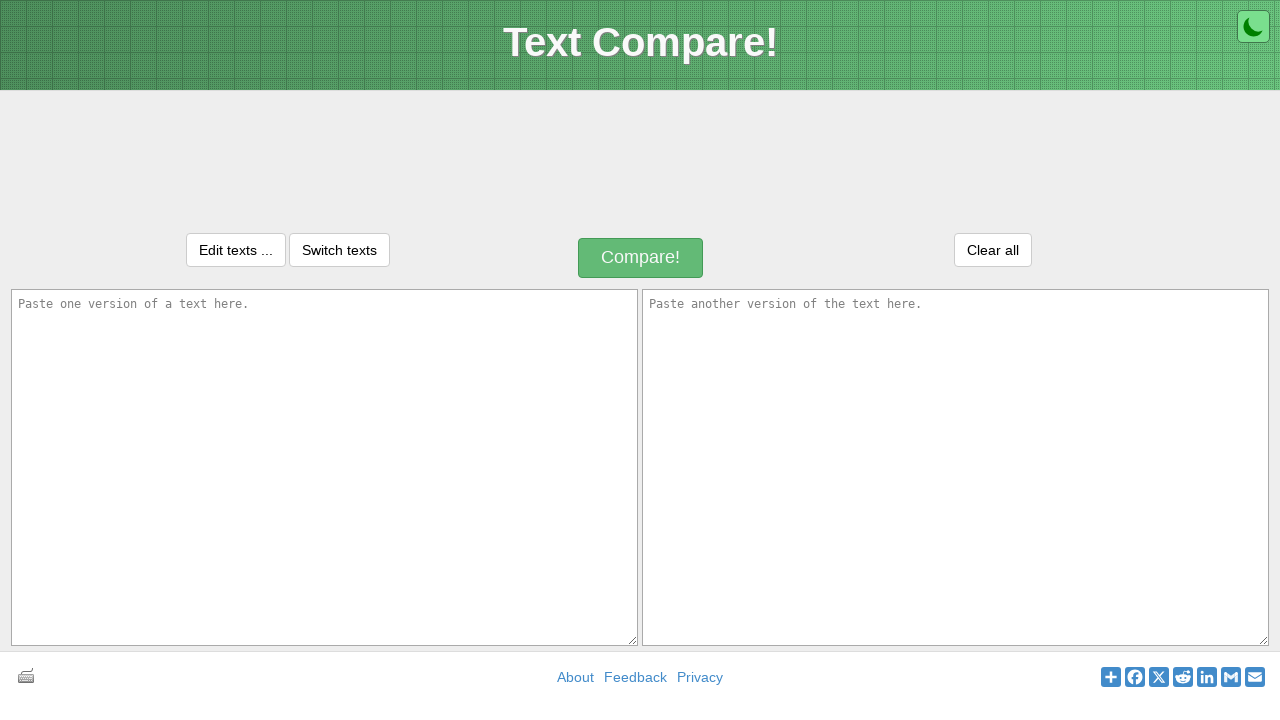

Entered text 'Hello I am Aashma' in the first textarea on textarea[name='text1']
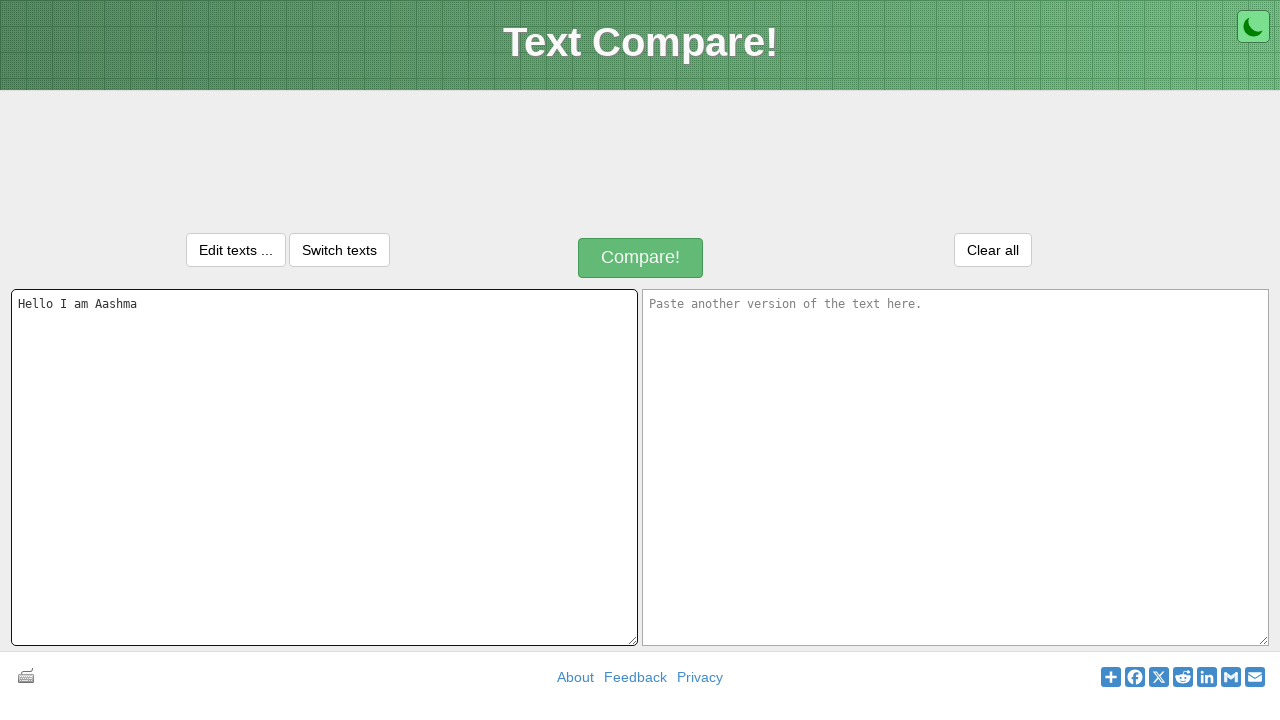

Selected all text in first textarea with Ctrl+A on textarea[name='text1']
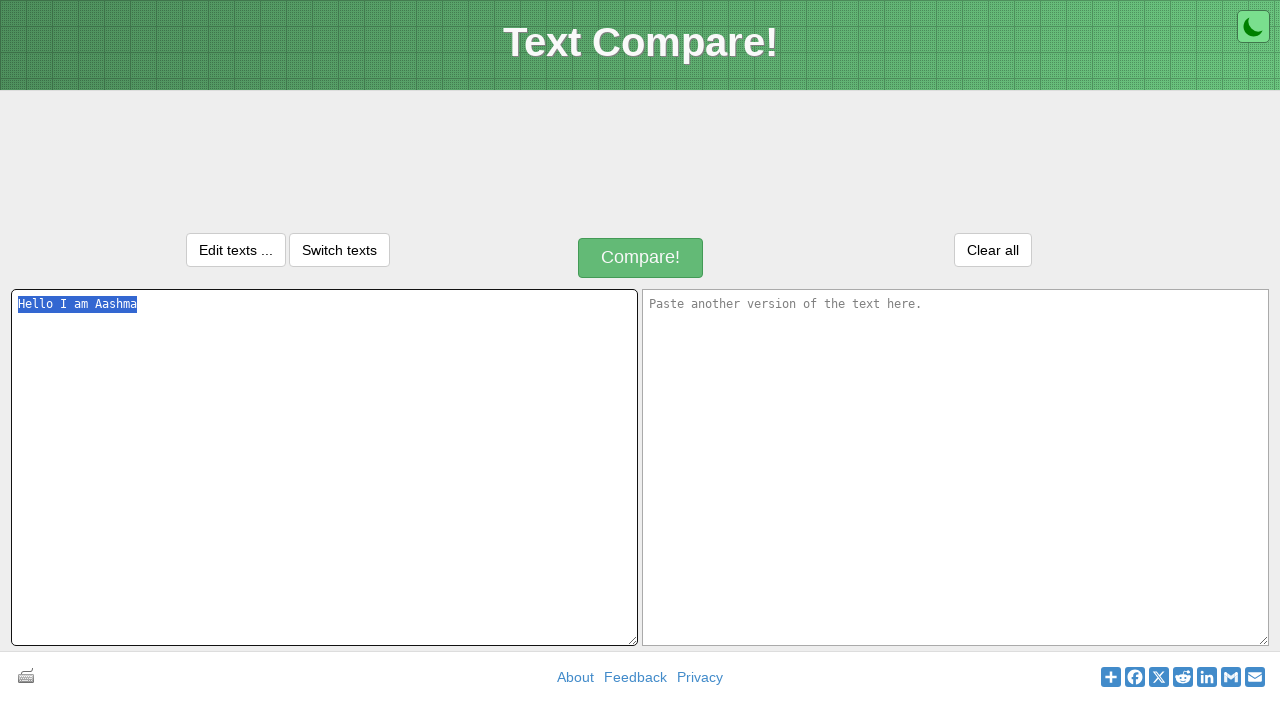

Copied selected text with Ctrl+C on textarea[name='text1']
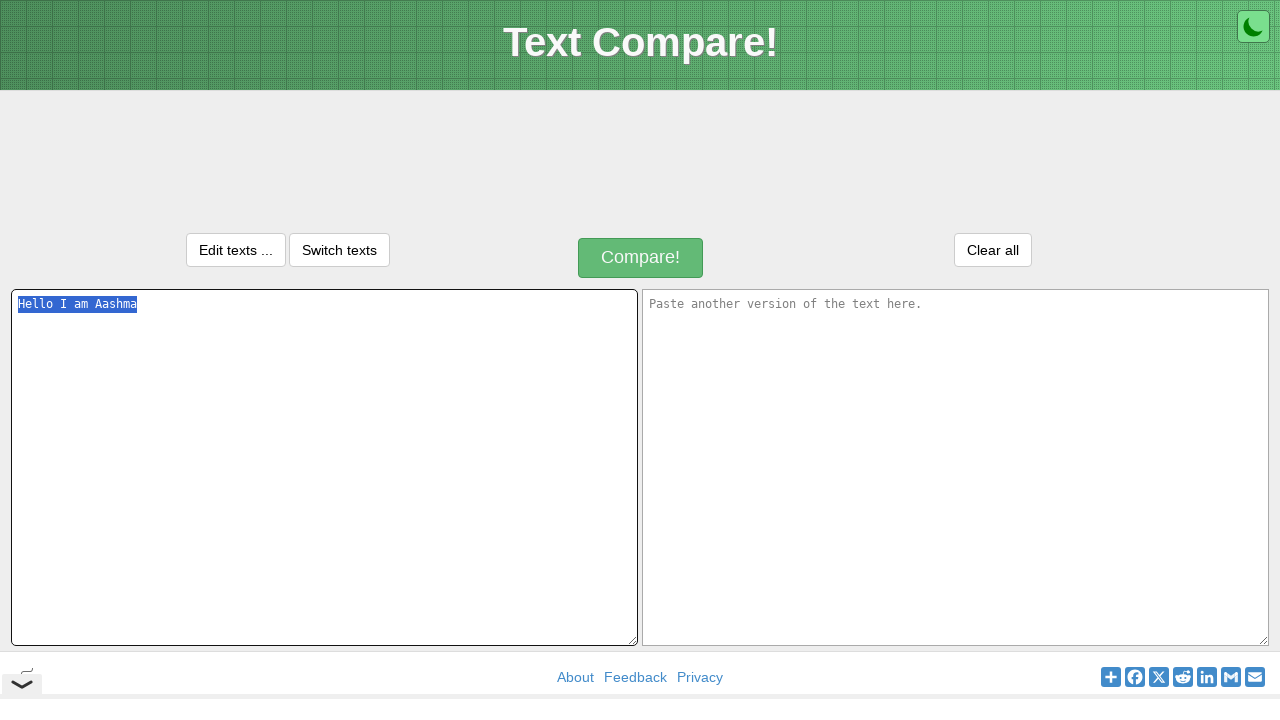

Pressed Tab to move to the second textarea
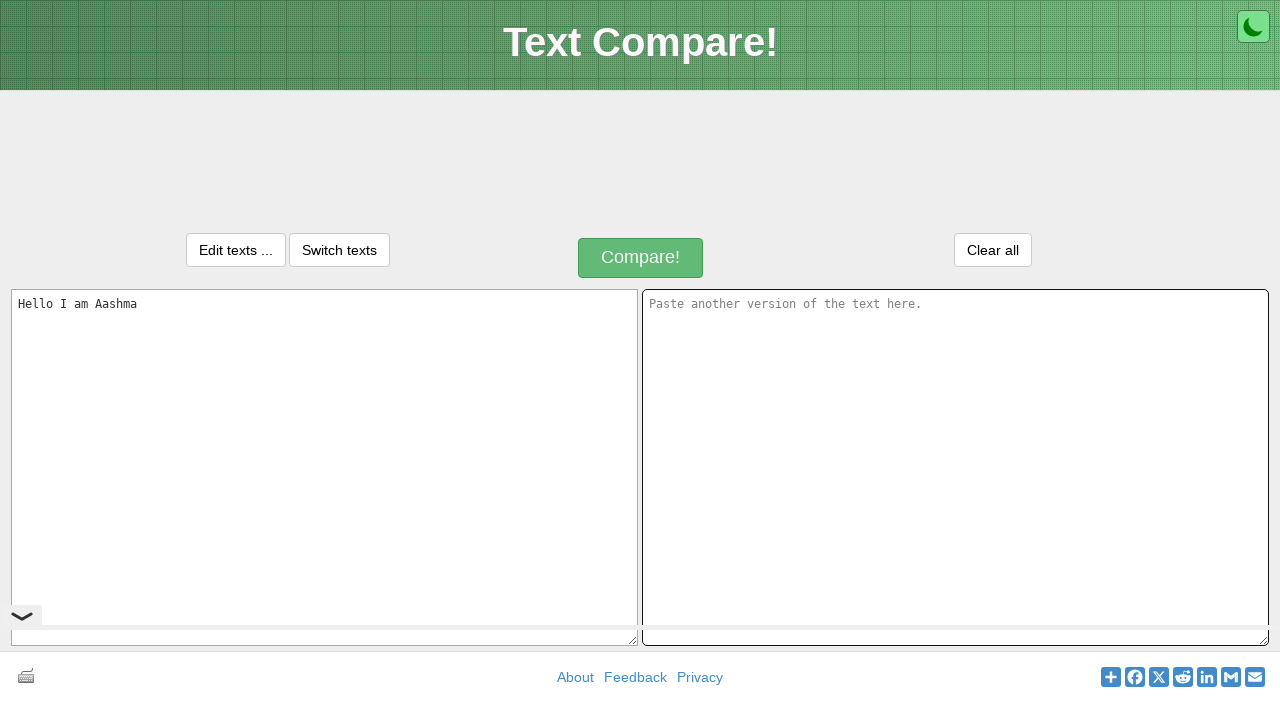

Pasted text into second textarea with Ctrl+V
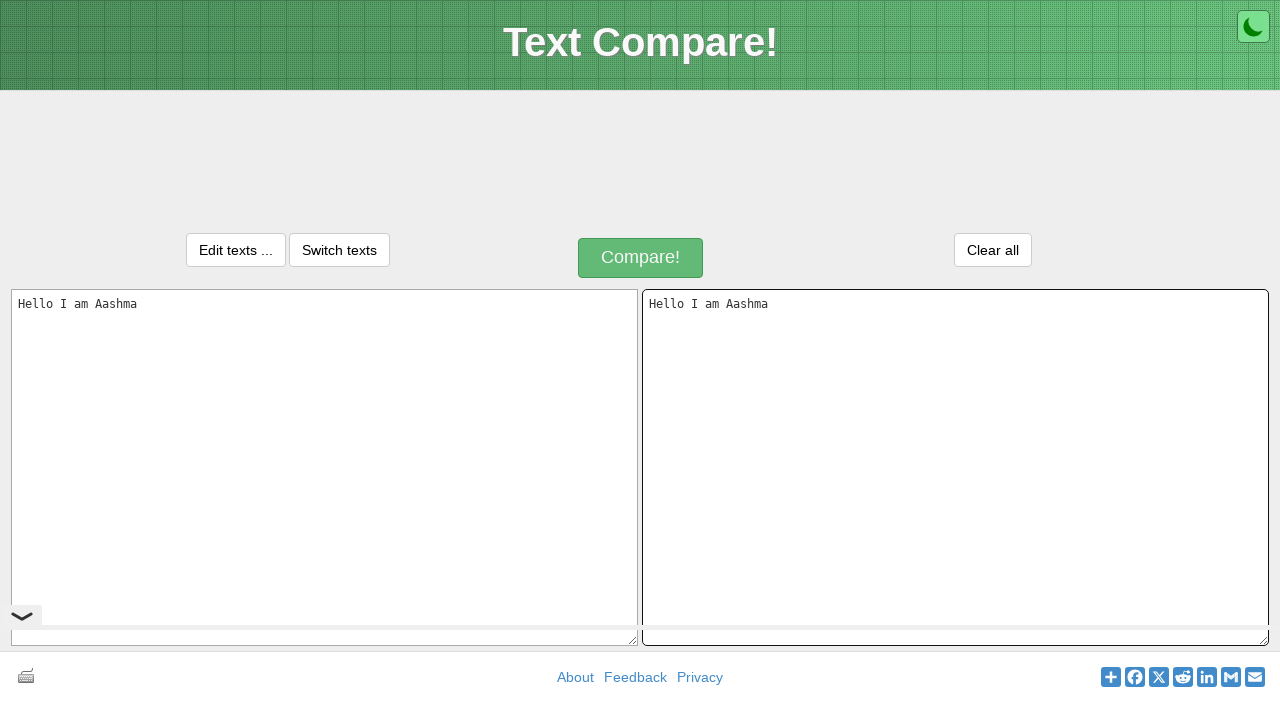

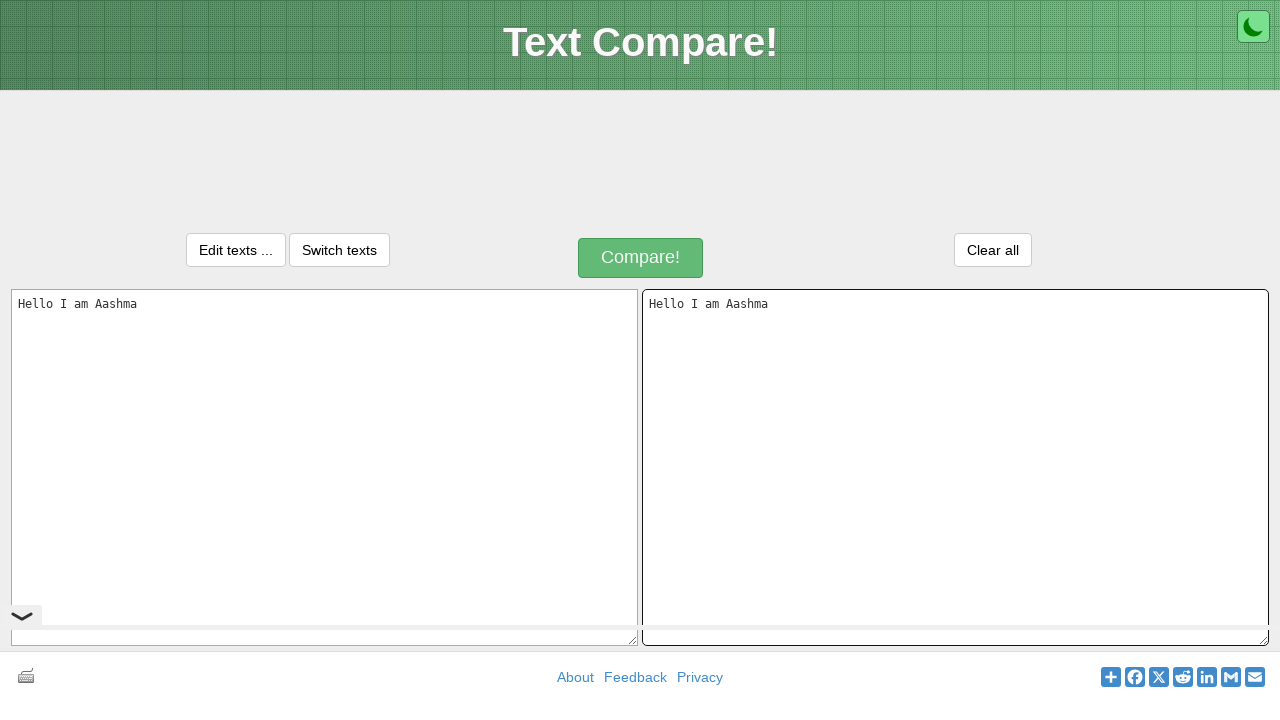